Tests basic browser navigation controls by navigating to a page, then using back, forward, and refresh operations

Starting URL: https://telranedu.web.app/

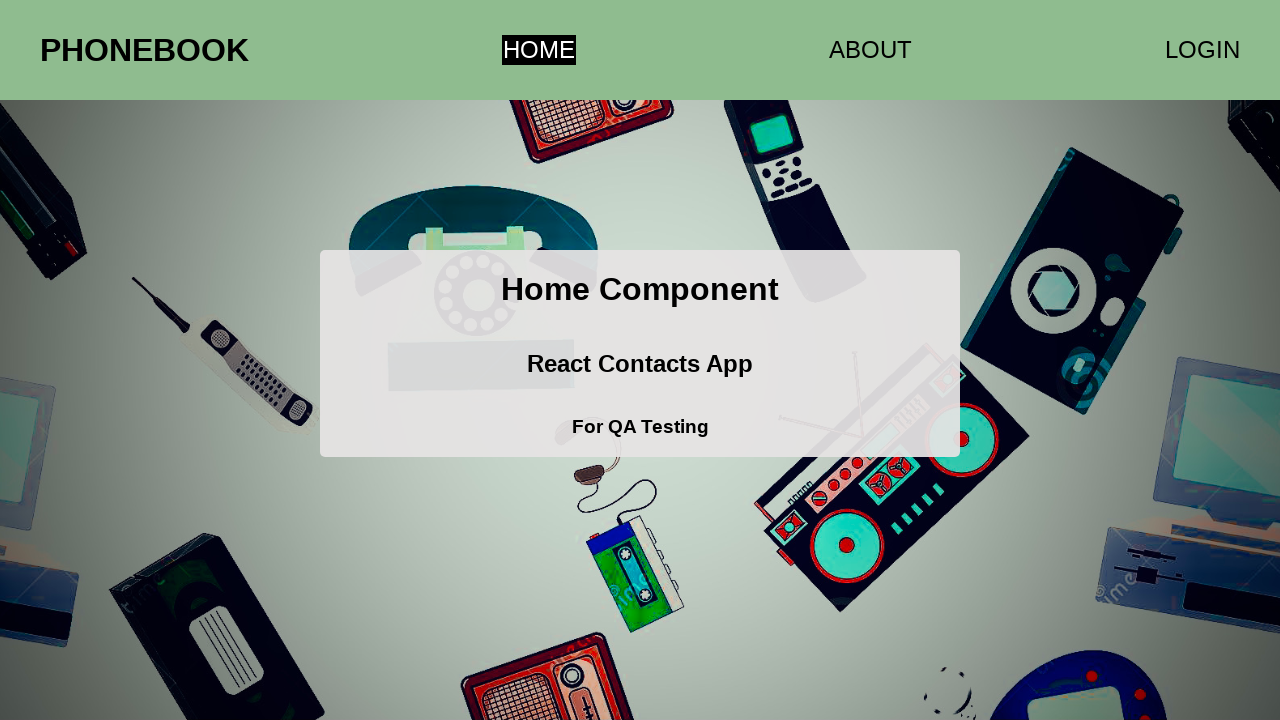

Navigated back to previous page
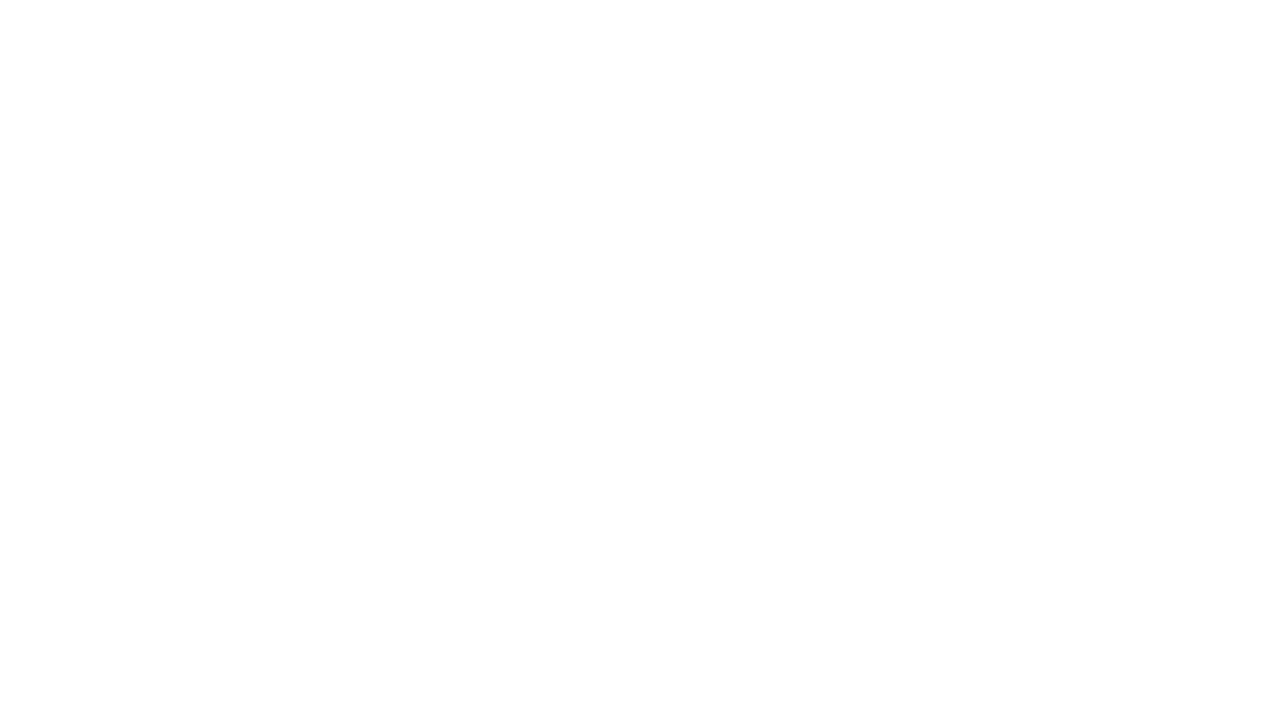

Navigated forward to next page
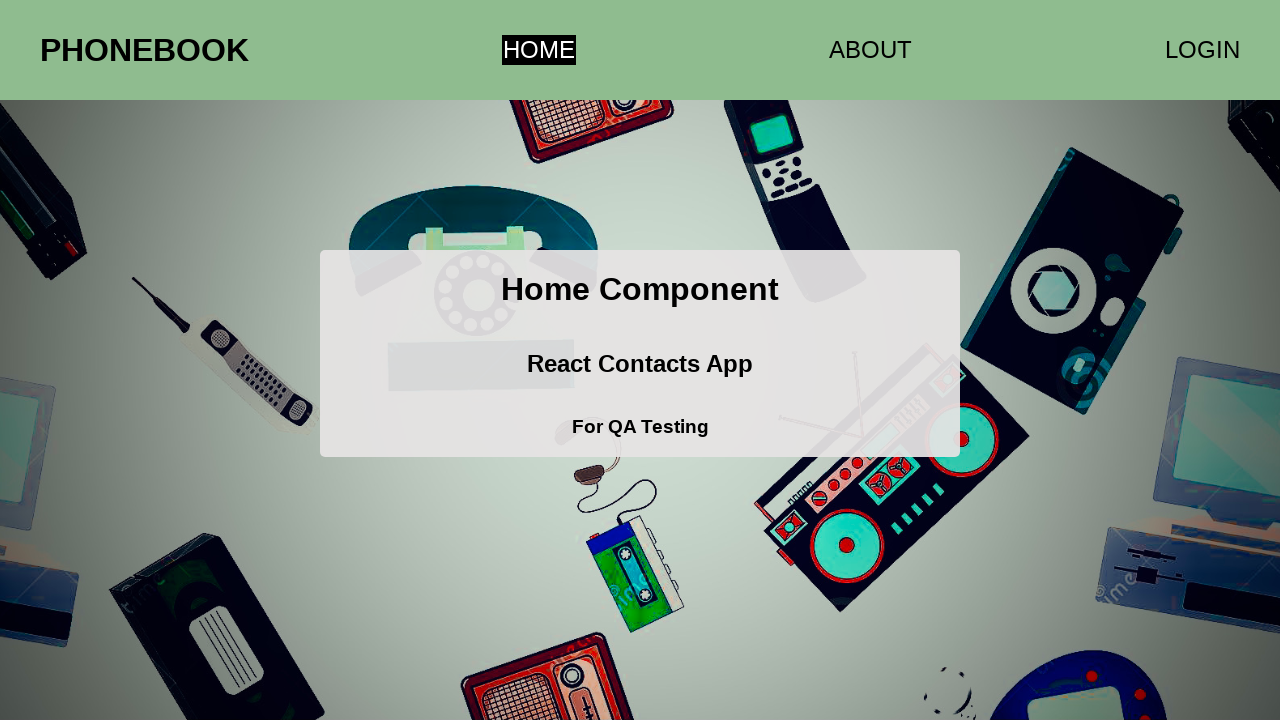

Refreshed the current page
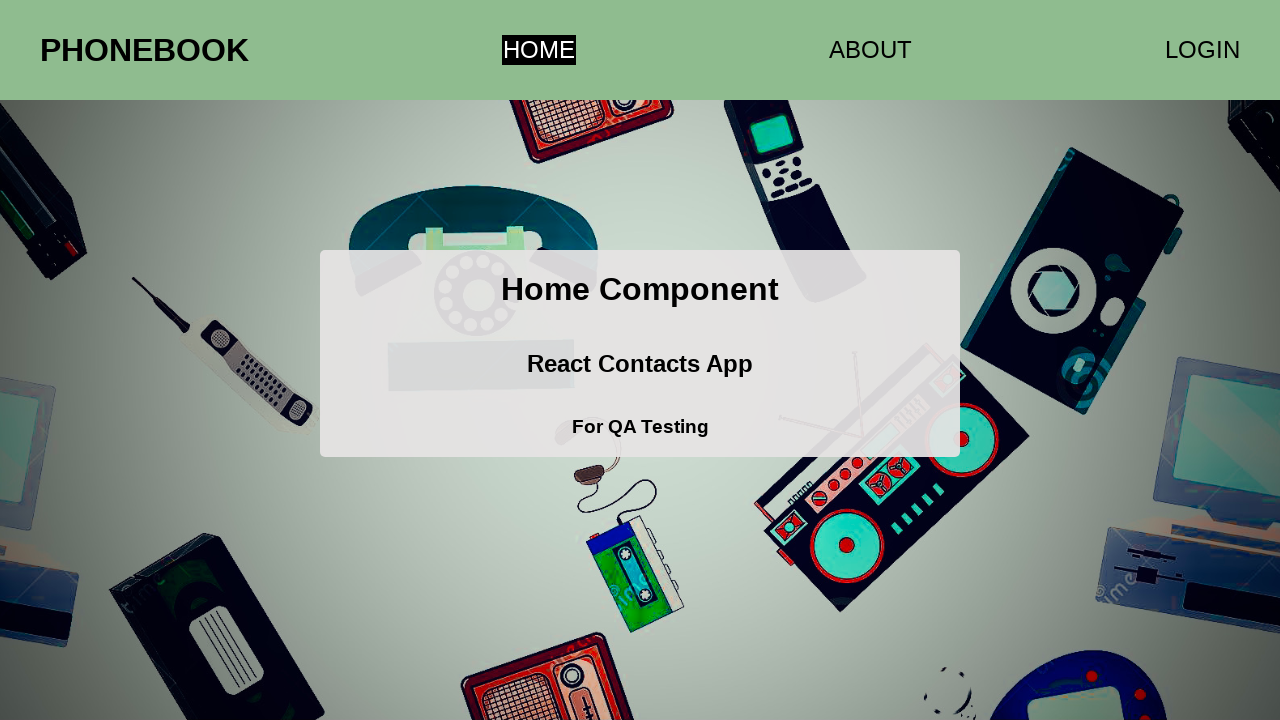

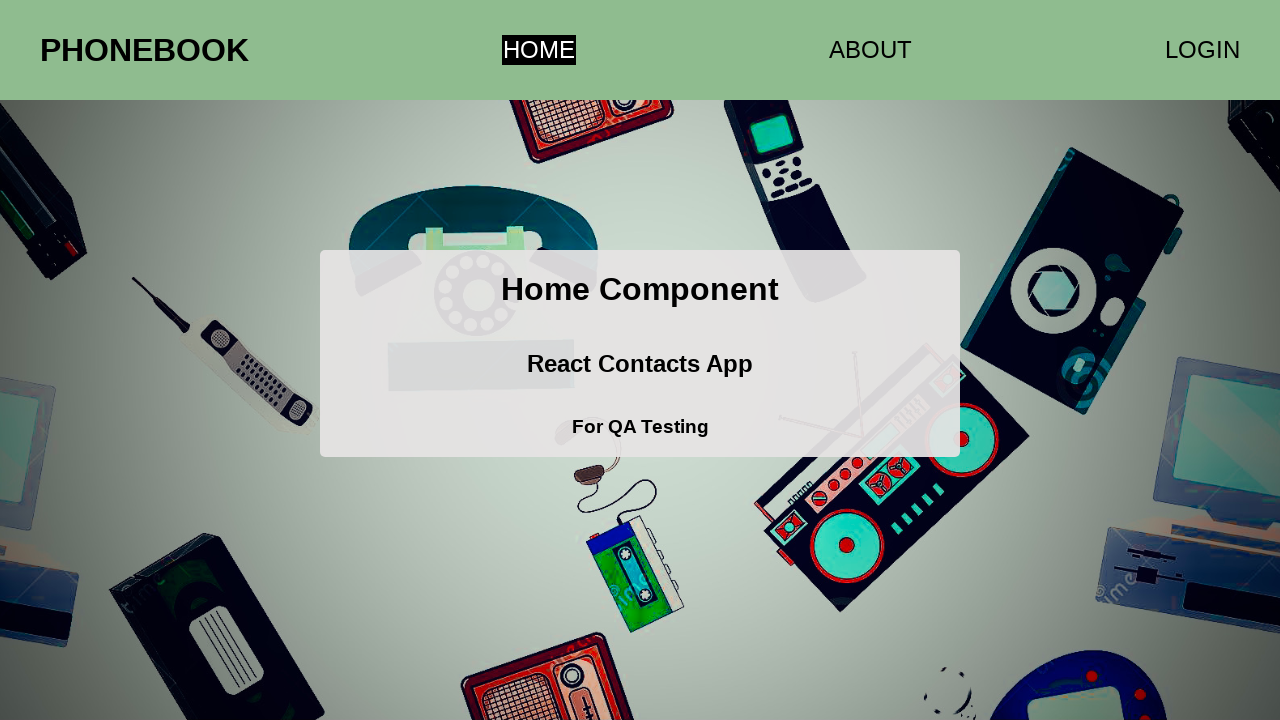